Tests tooltip on the word "Contrary" in text by hovering and verifying the tooltip appears.

Starting URL: https://demoqa.com/tool-tips

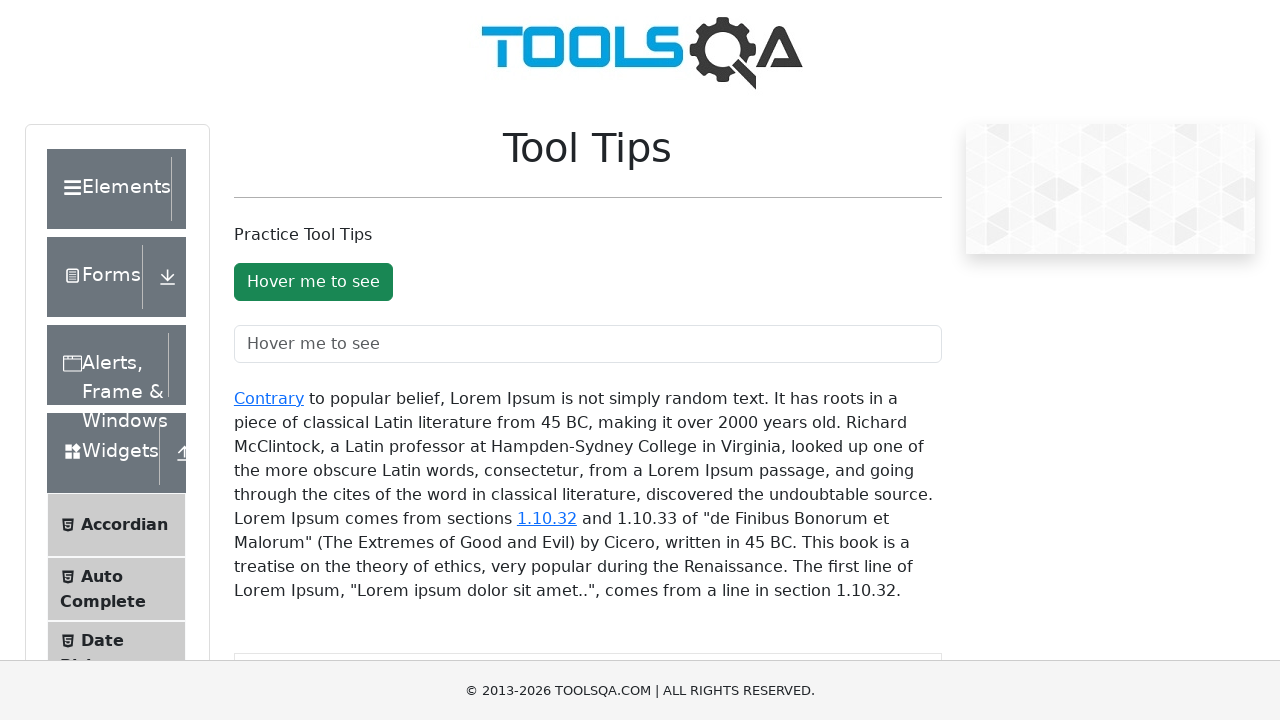

Navigated to ToolTips demo page
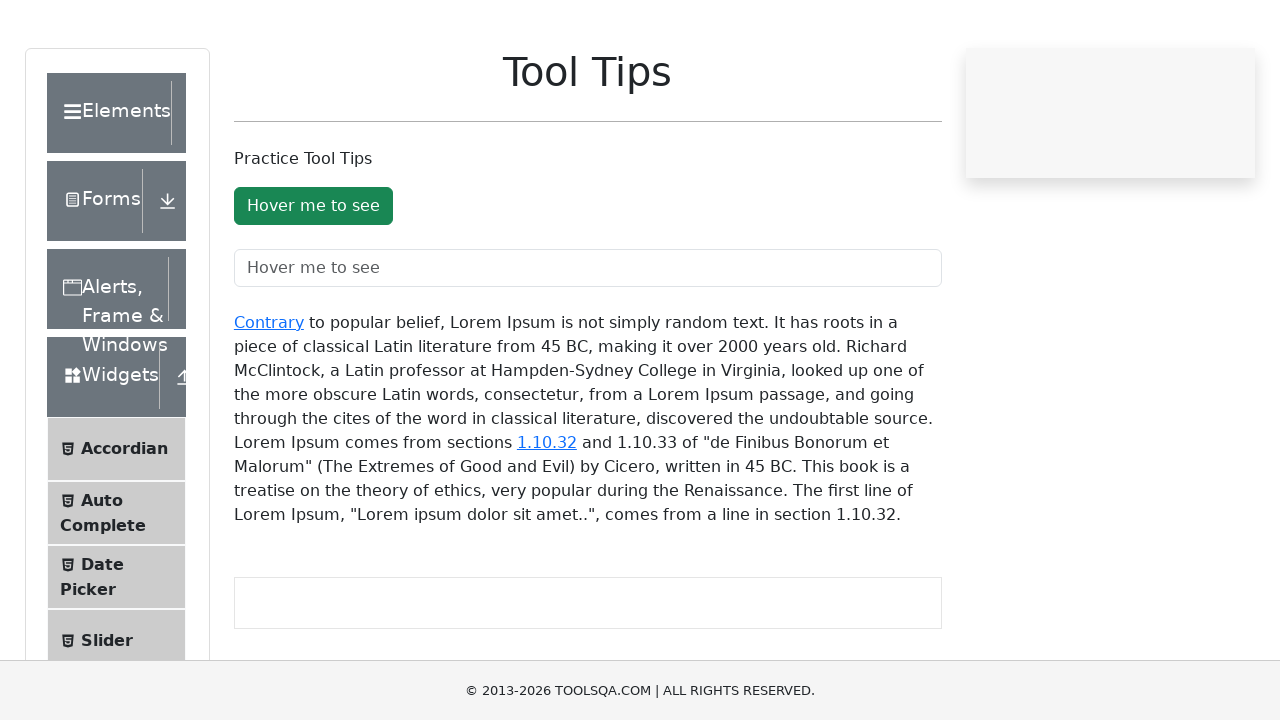

Hovered over 'Contrary' link to trigger tooltip at (269, 398) on xpath=//div[@id='texToolTopContainer']//a[text()='Contrary']
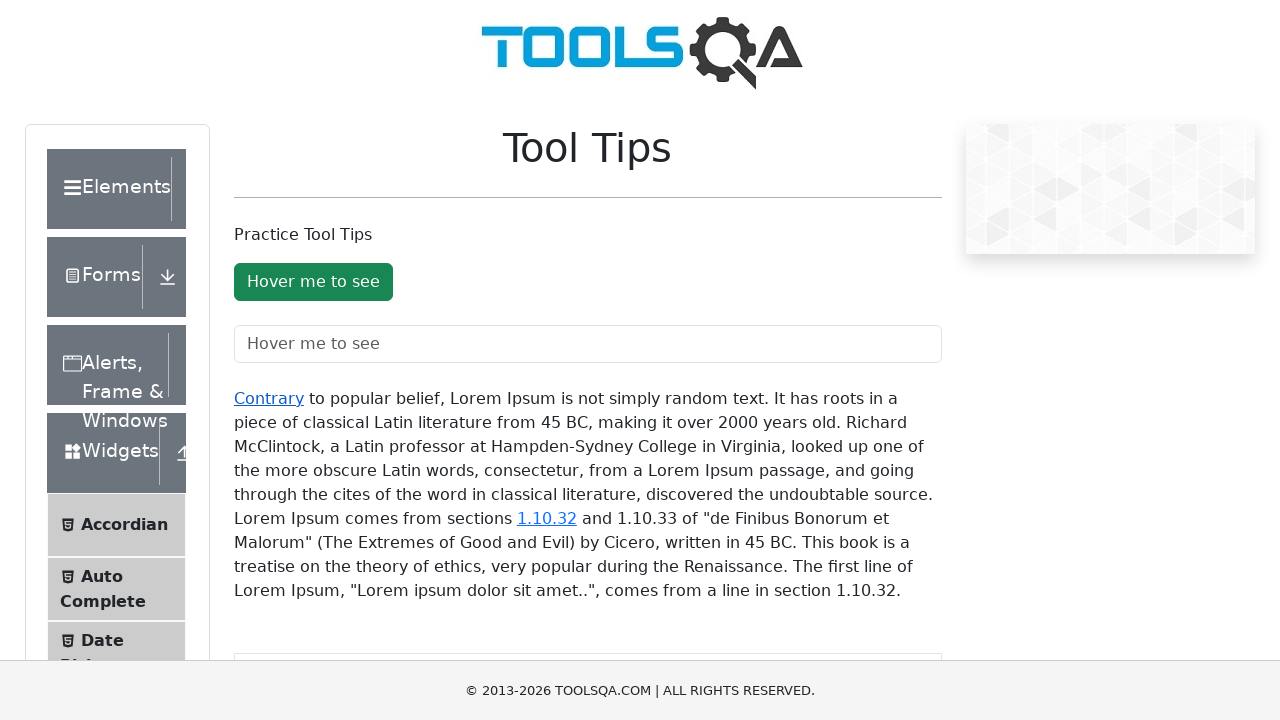

Tooltip appeared for 'Contrary' word
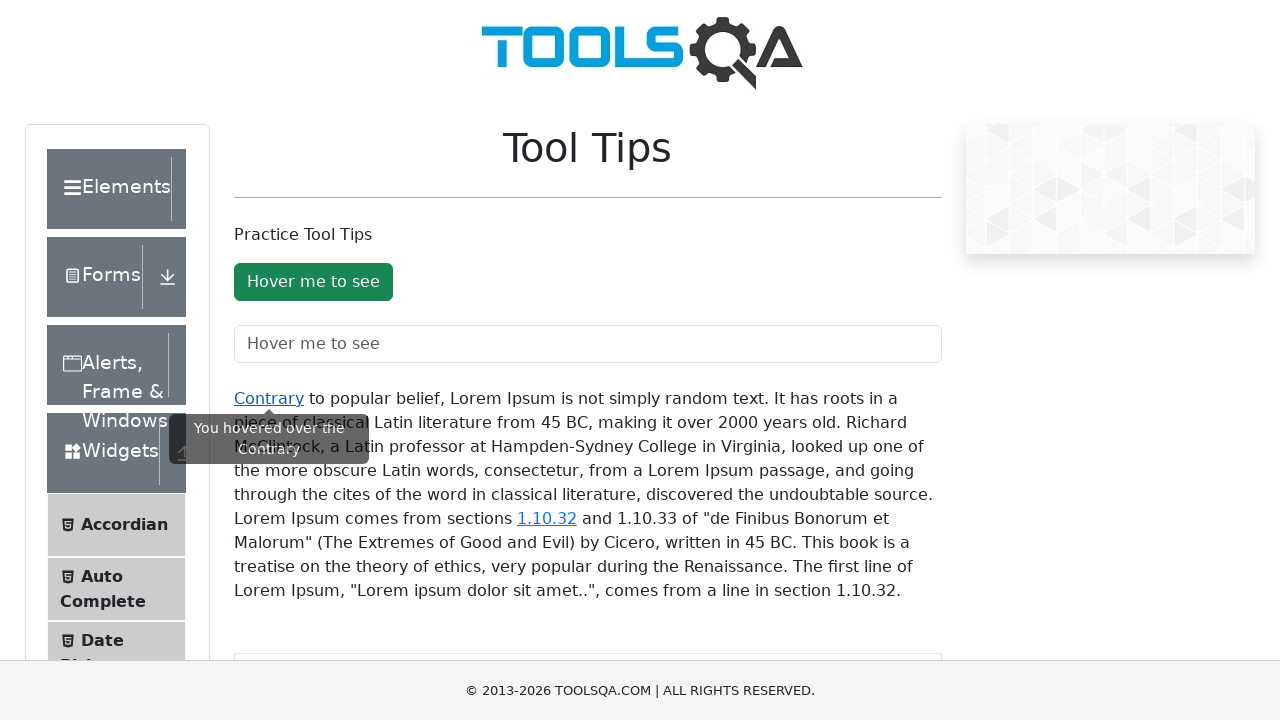

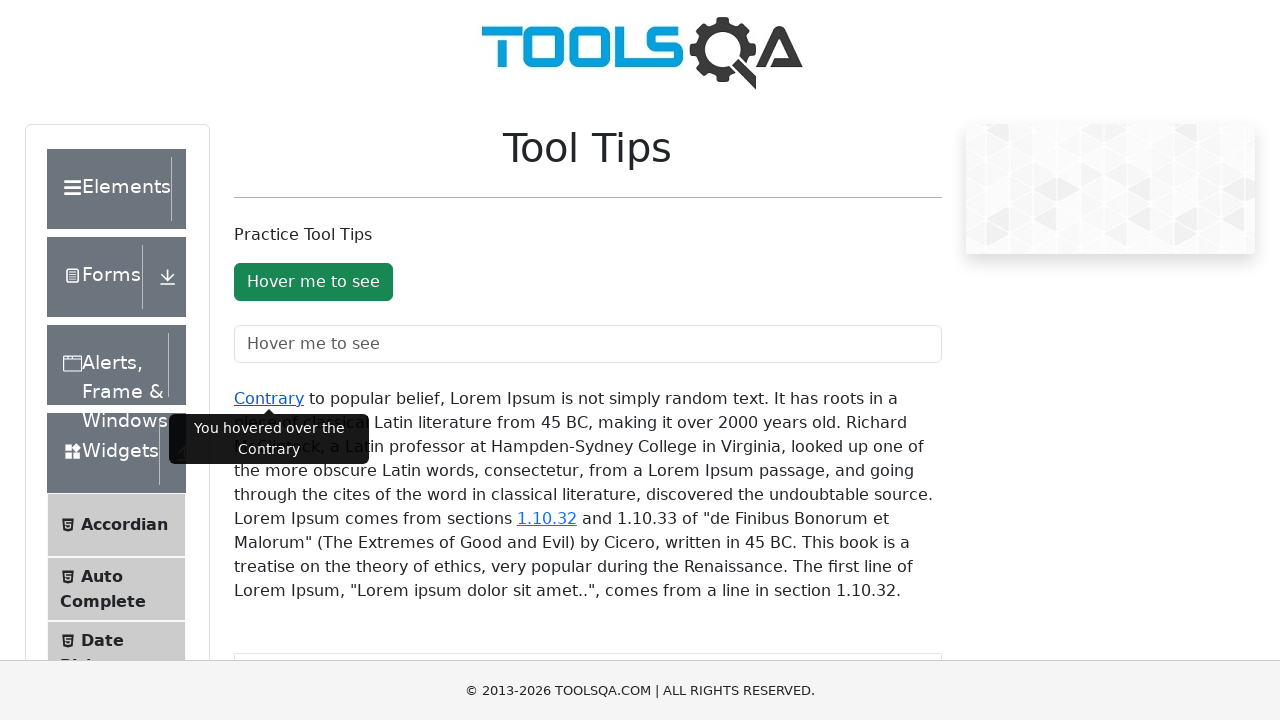